Navigates to the Invasion page and then to the Spread Ike! subsection, verifying the page title

Starting URL: http://arquillian.org

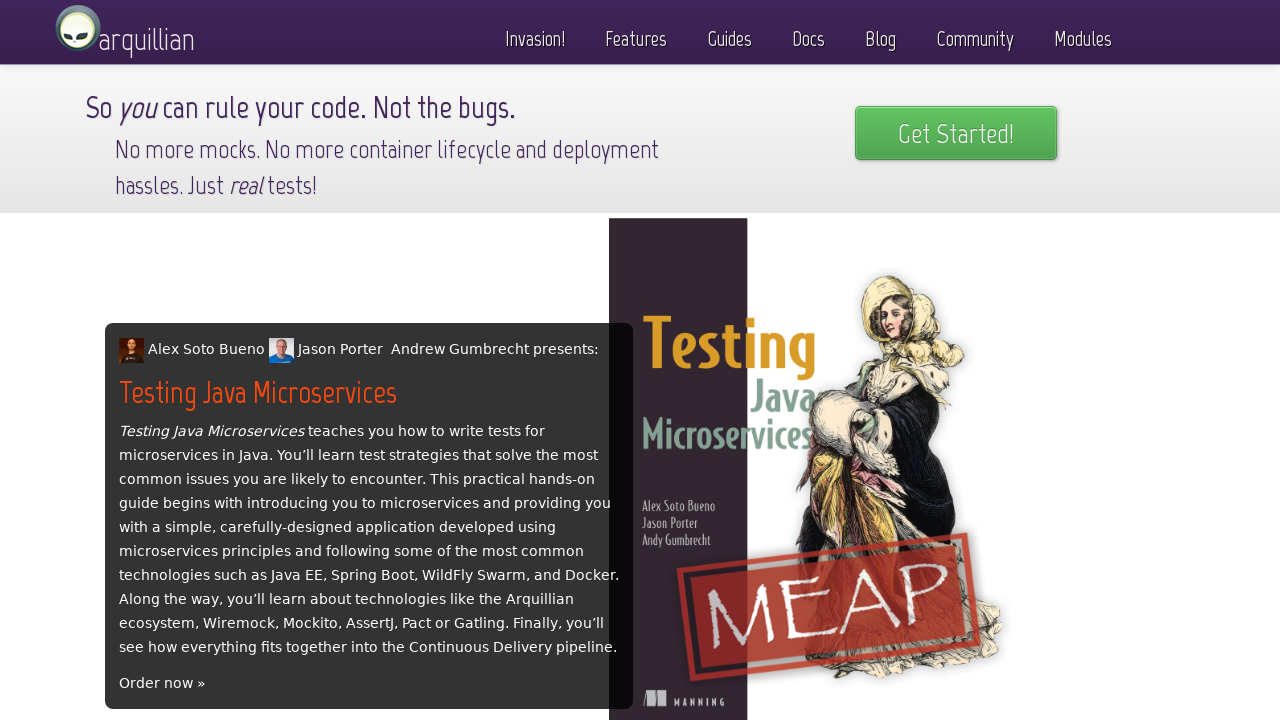

Clicked on 'Invasion!' menu item at (535, 34) on text=Invasion!
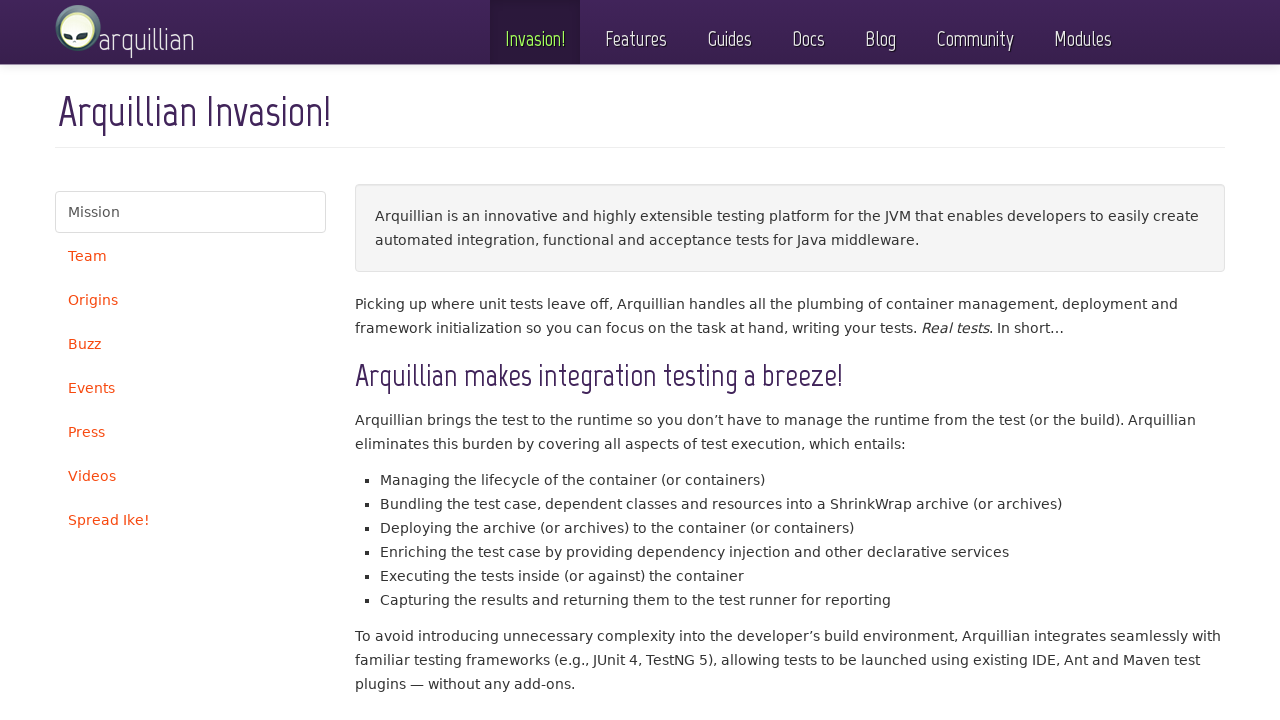

Clicked on 'Spread Ike!' subsection link at (190, 520) on text=Spread Ike!
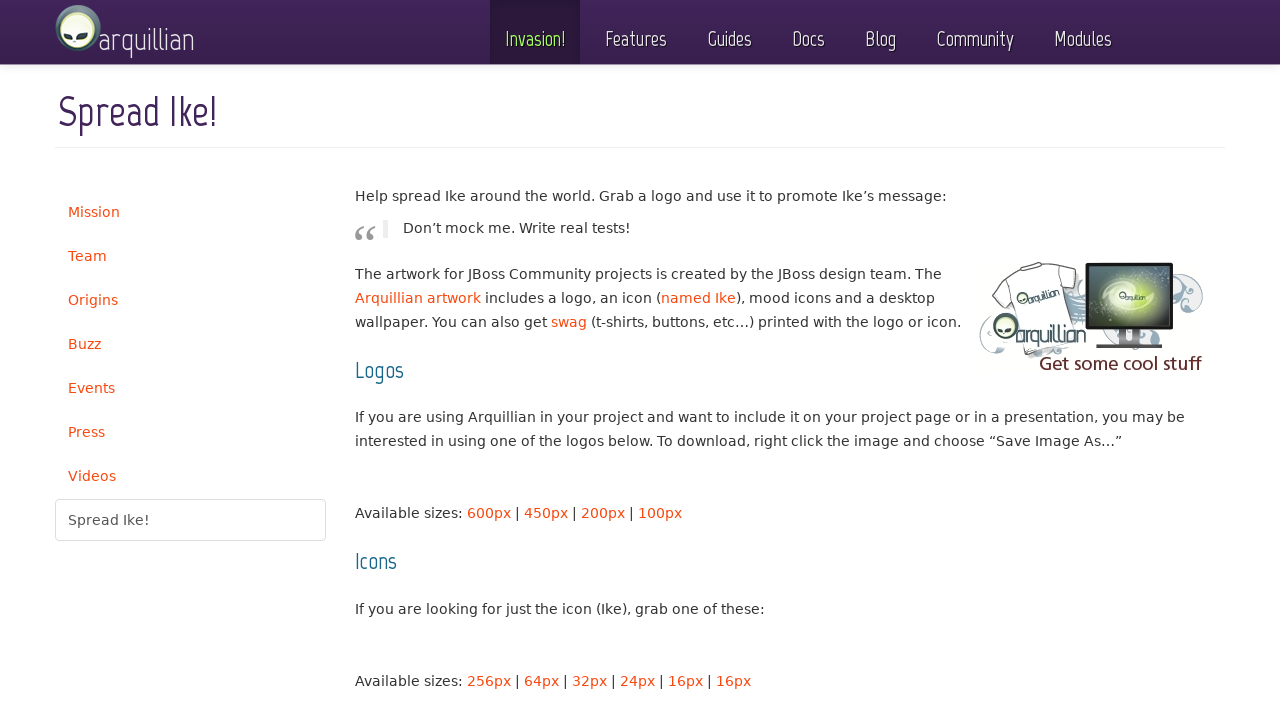

Verified page title contains 'Spread Ike!'
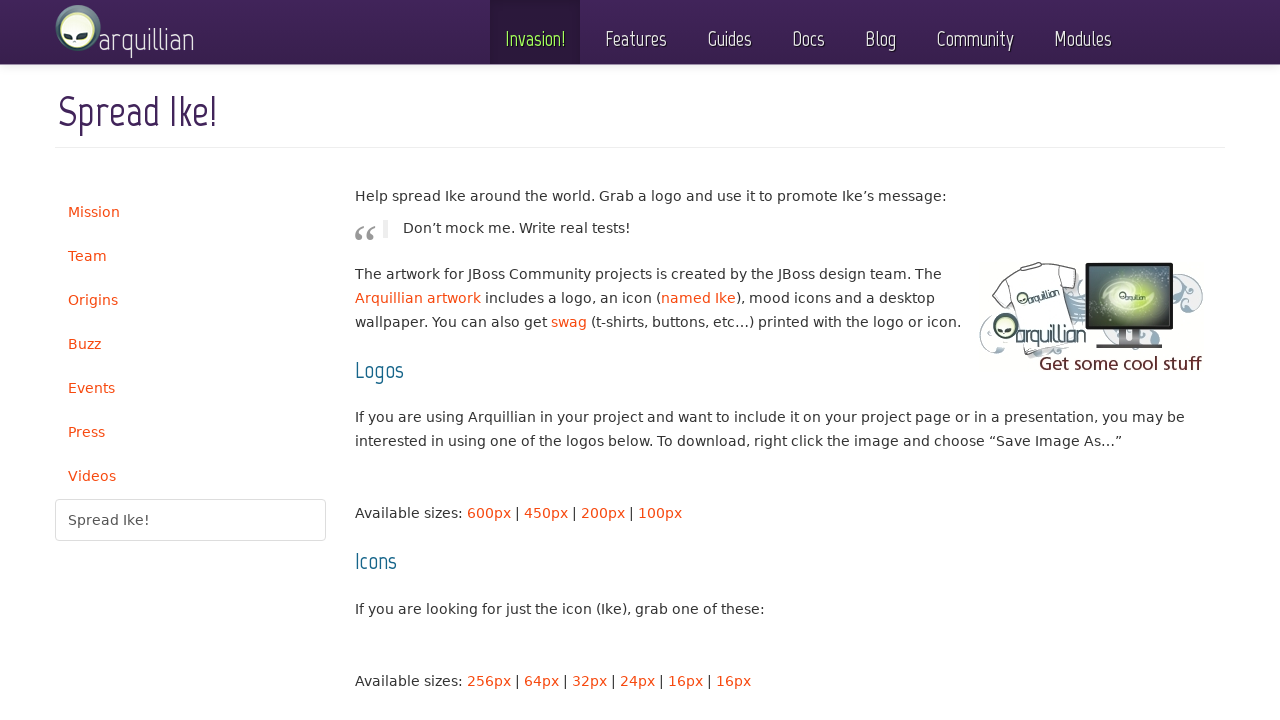

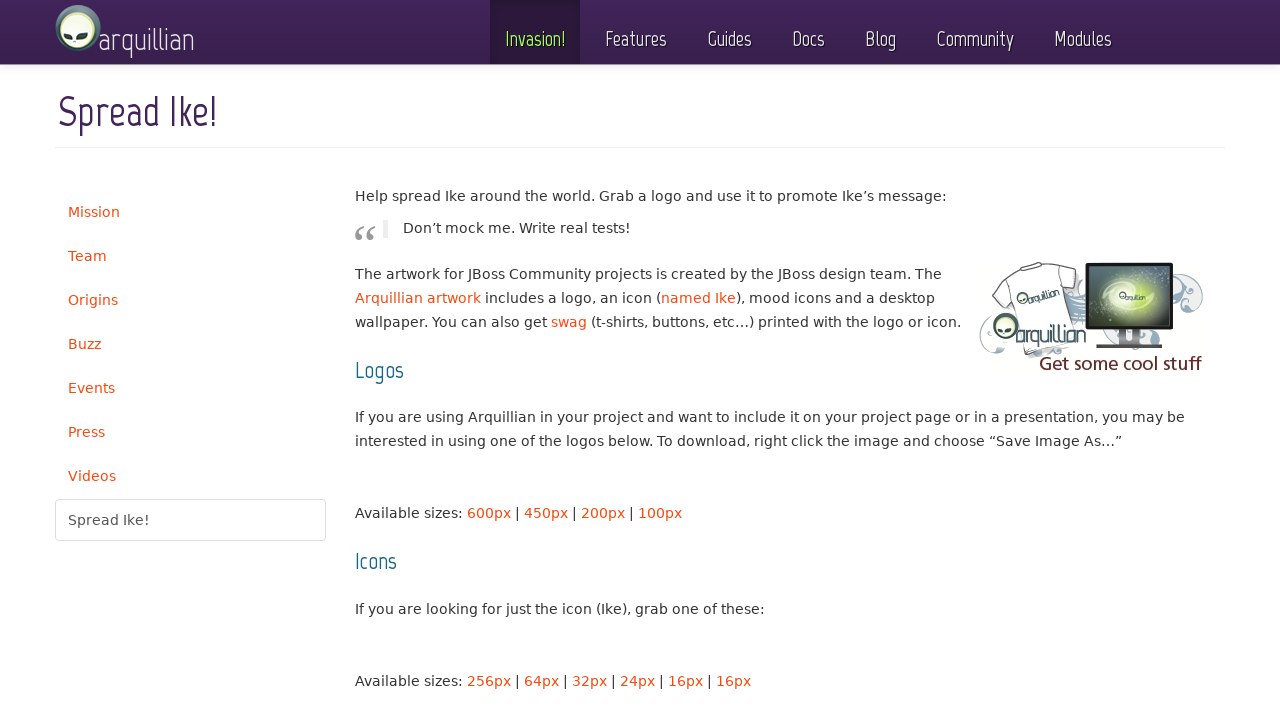